Navigates to the Premier League tables page and verifies that the league table is loaded with rows and columns of data.

Starting URL: https://www.premierleague.com/tables

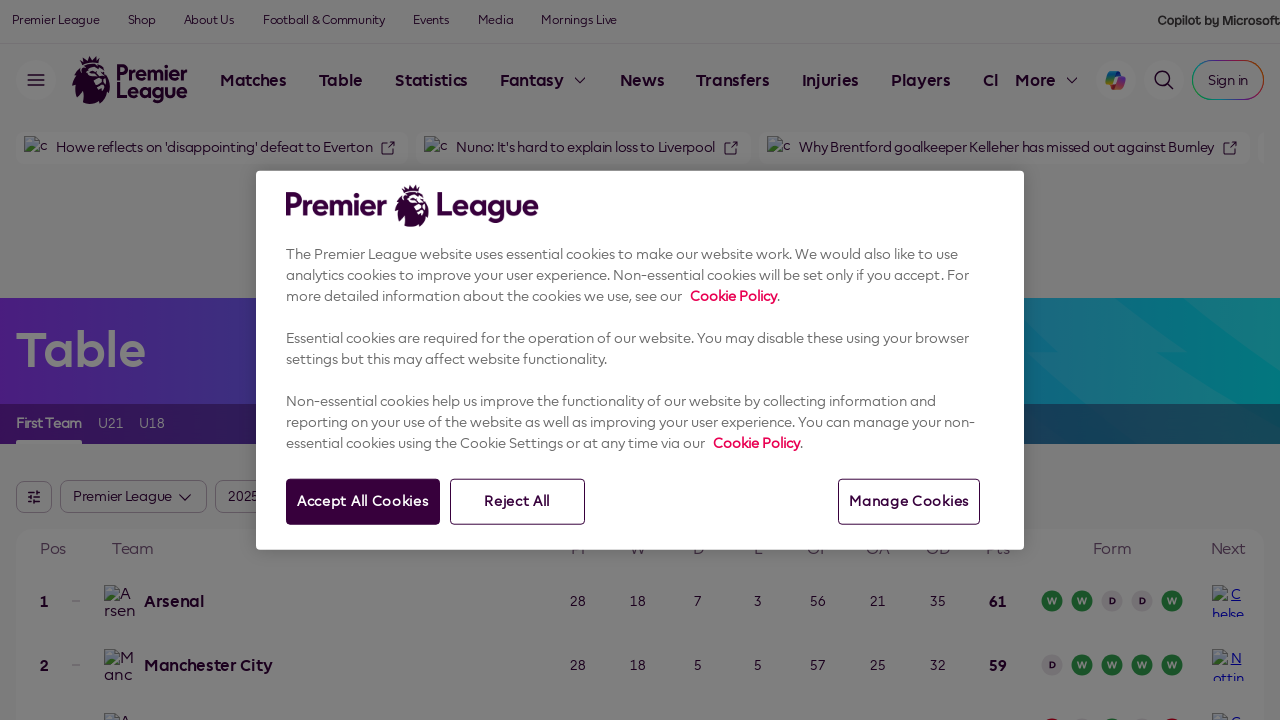

Waited for league table rows to load
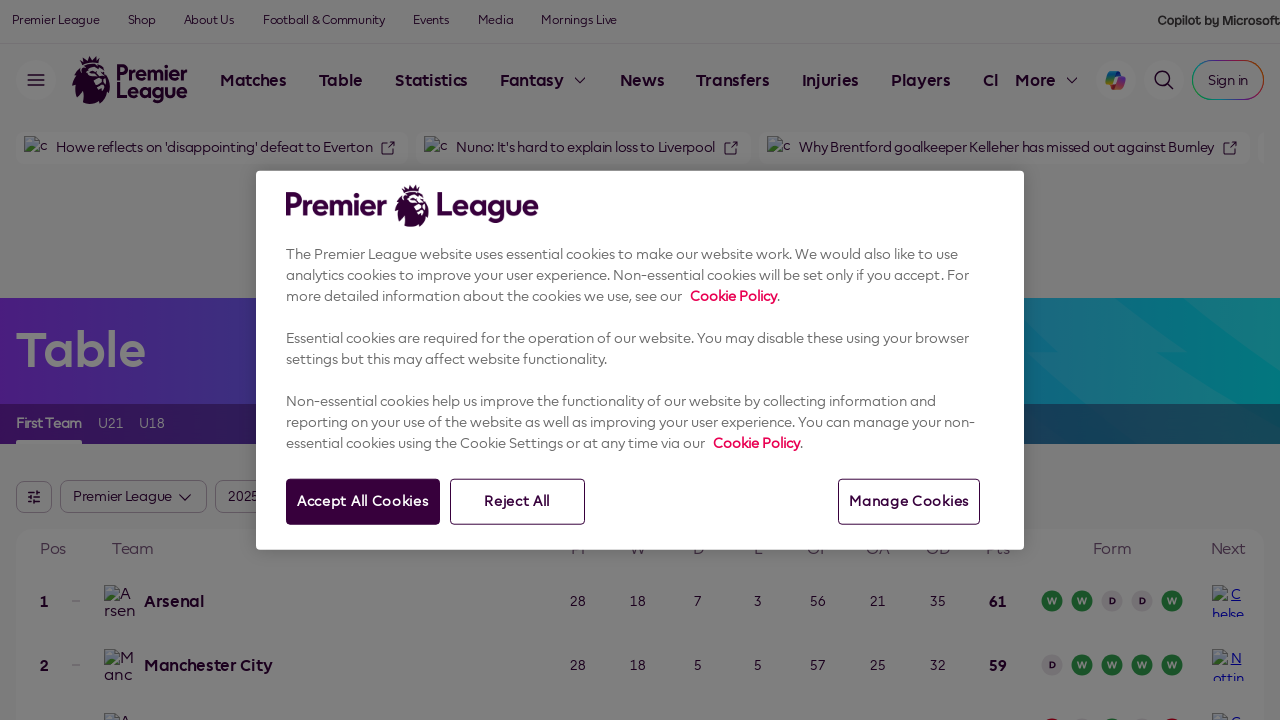

Verified table rows are present
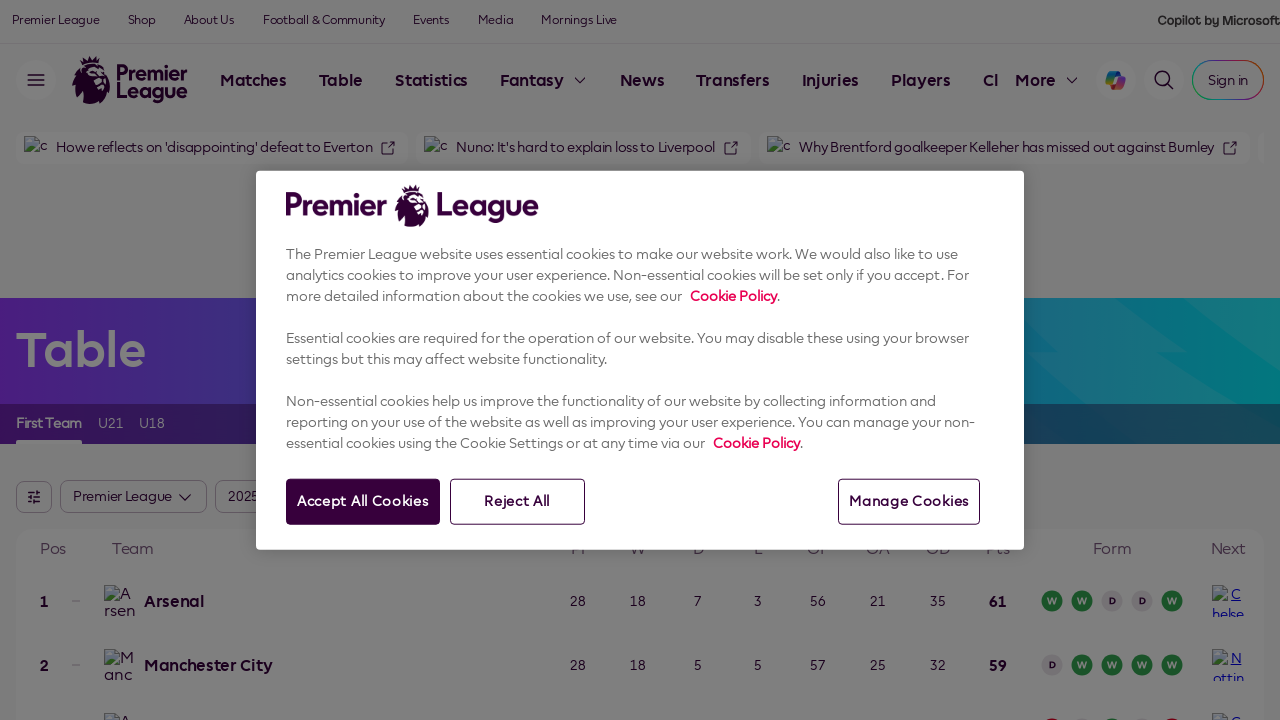

Verified table columns are present in the first row
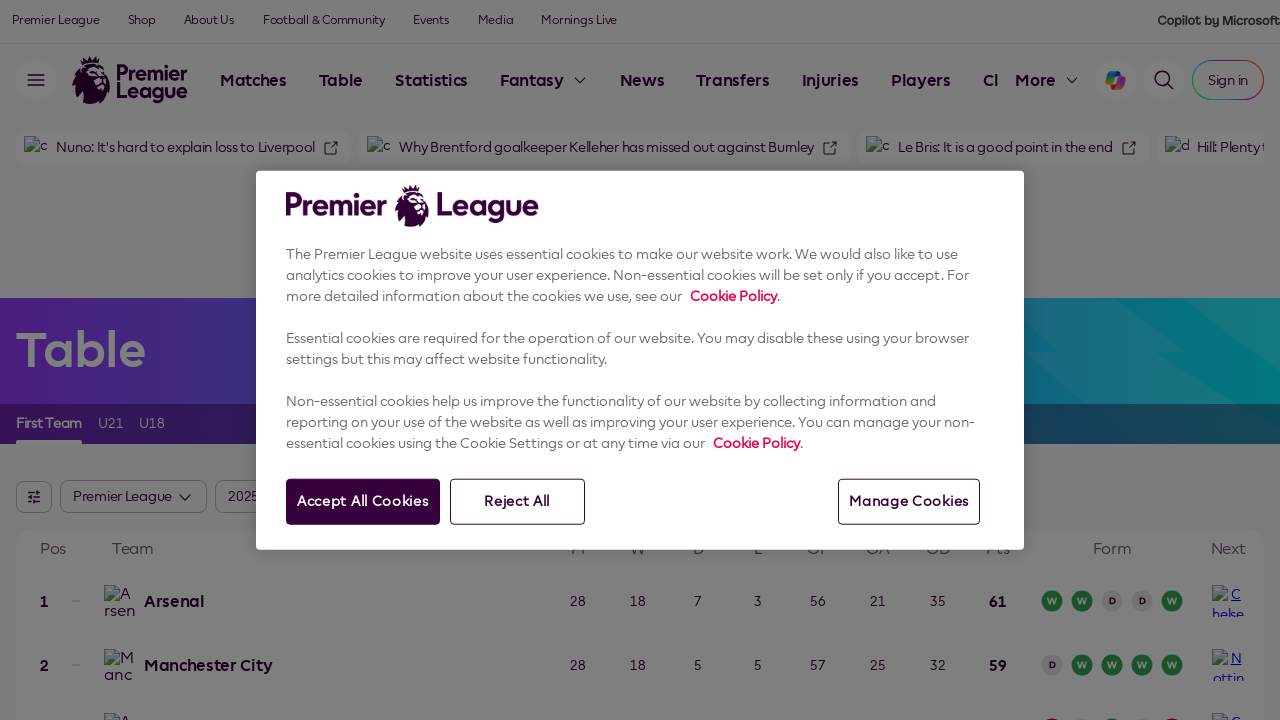

Verified table headers are present
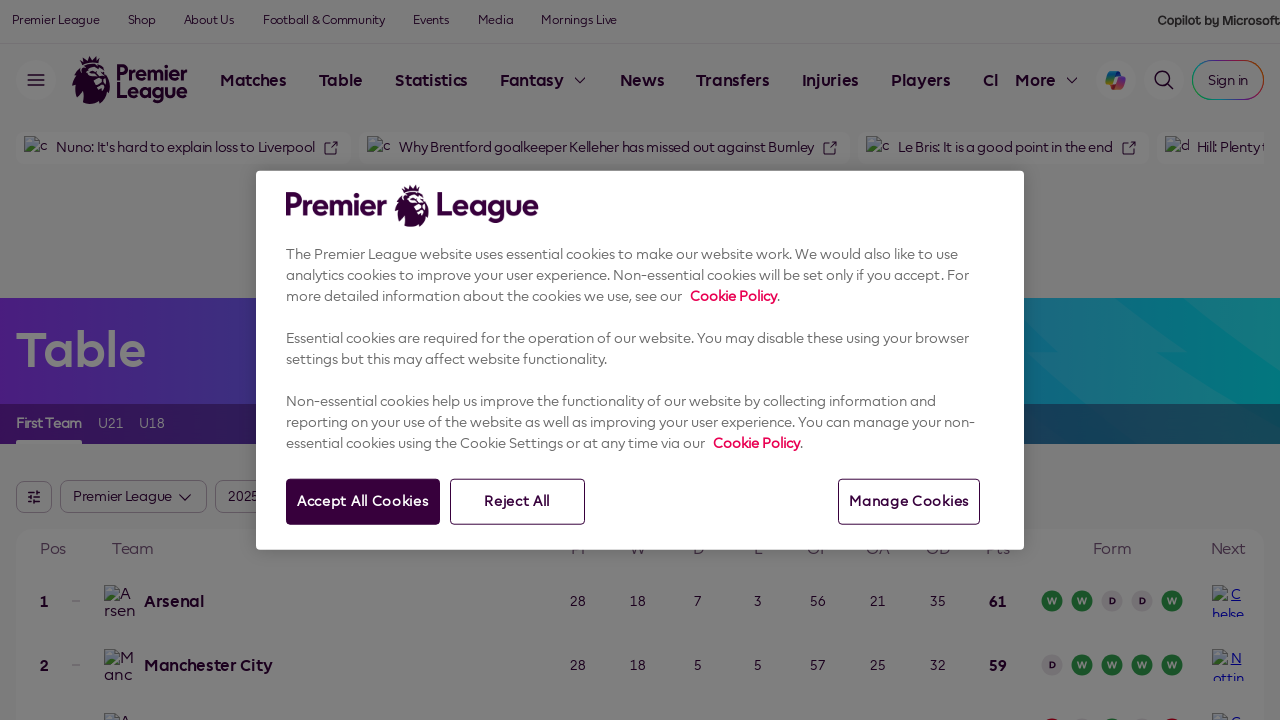

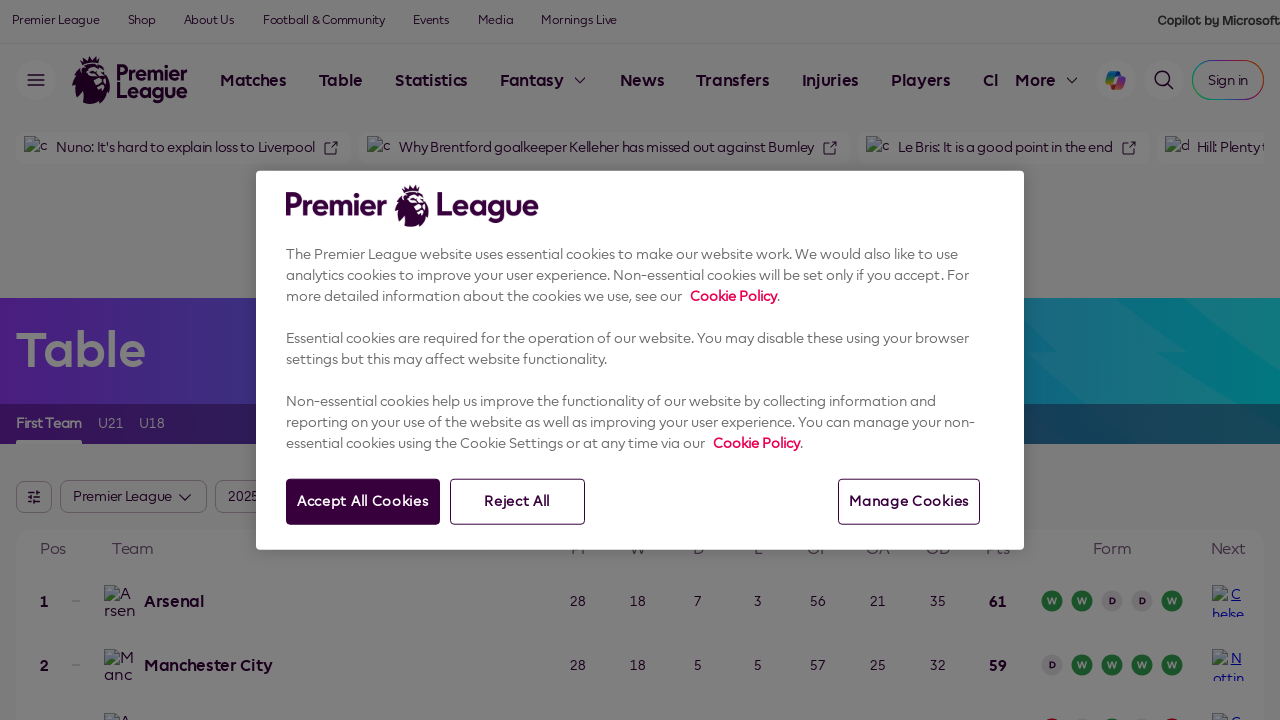